Tests checking and unchecking the mark all as complete toggle

Starting URL: https://demo.playwright.dev/todomvc

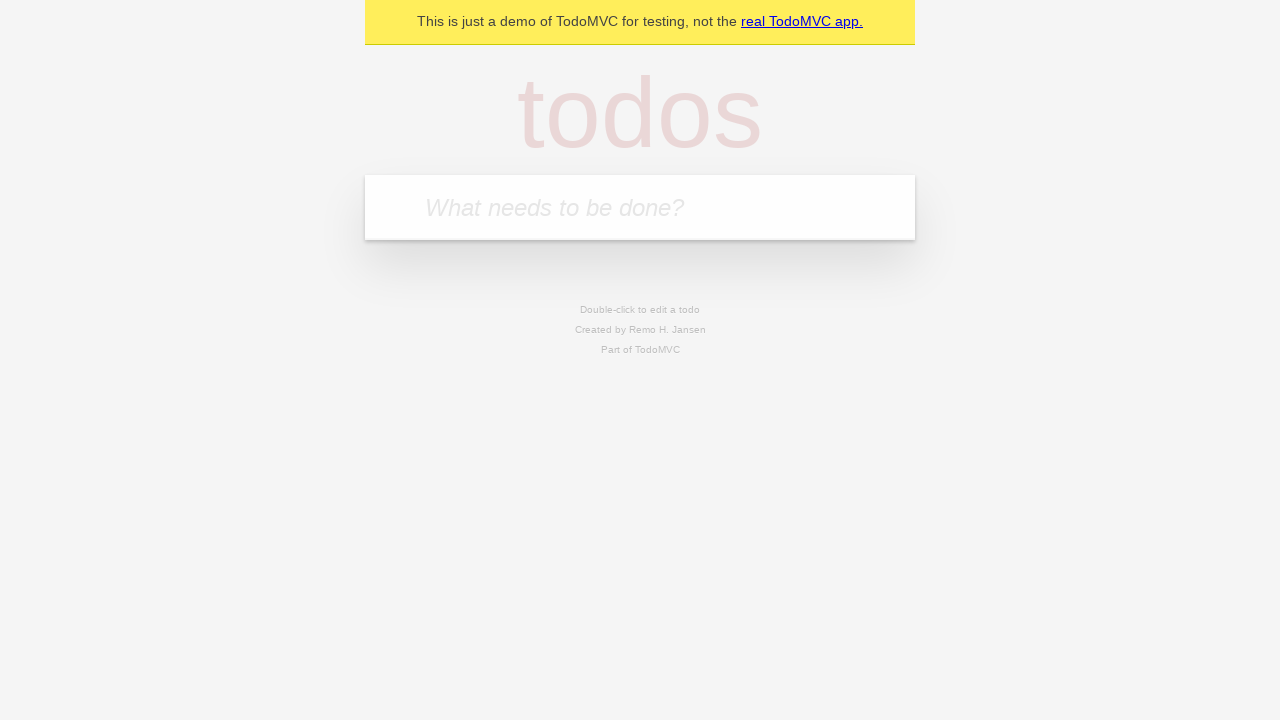

Filled todo input with 'buy some cheese' on internal:attr=[placeholder="What needs to be done?"i]
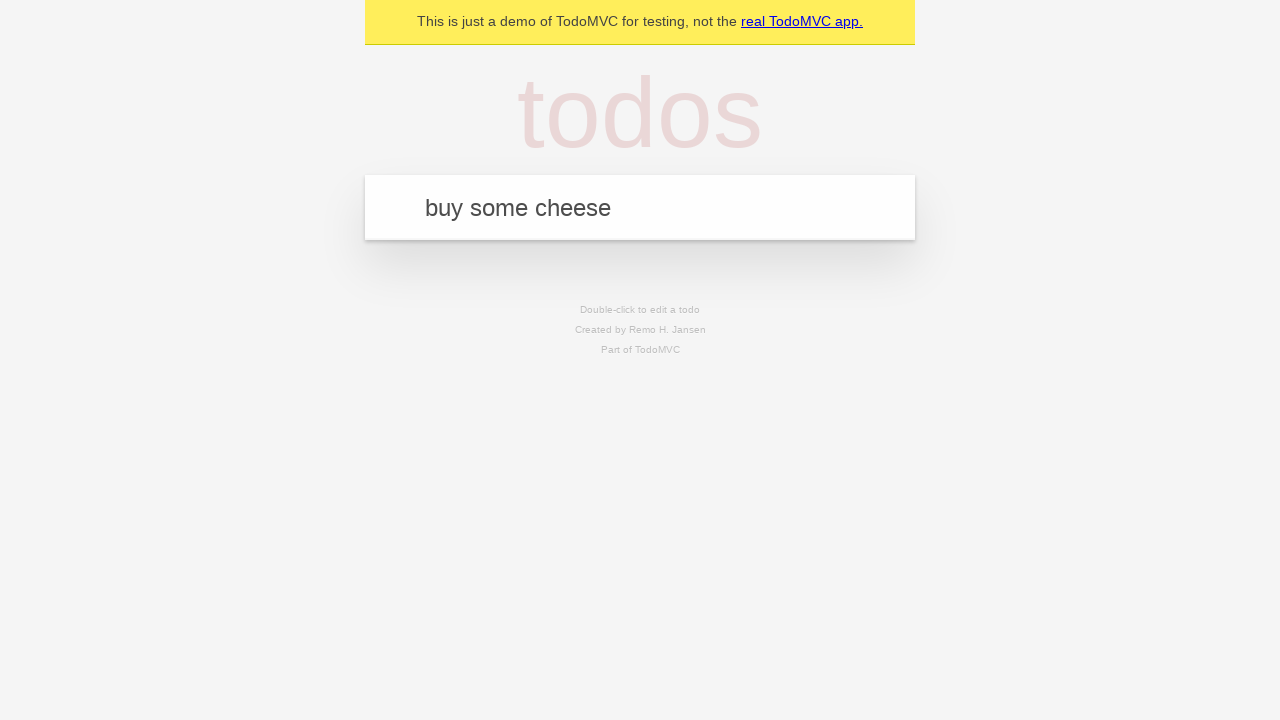

Pressed Enter to add first todo on internal:attr=[placeholder="What needs to be done?"i]
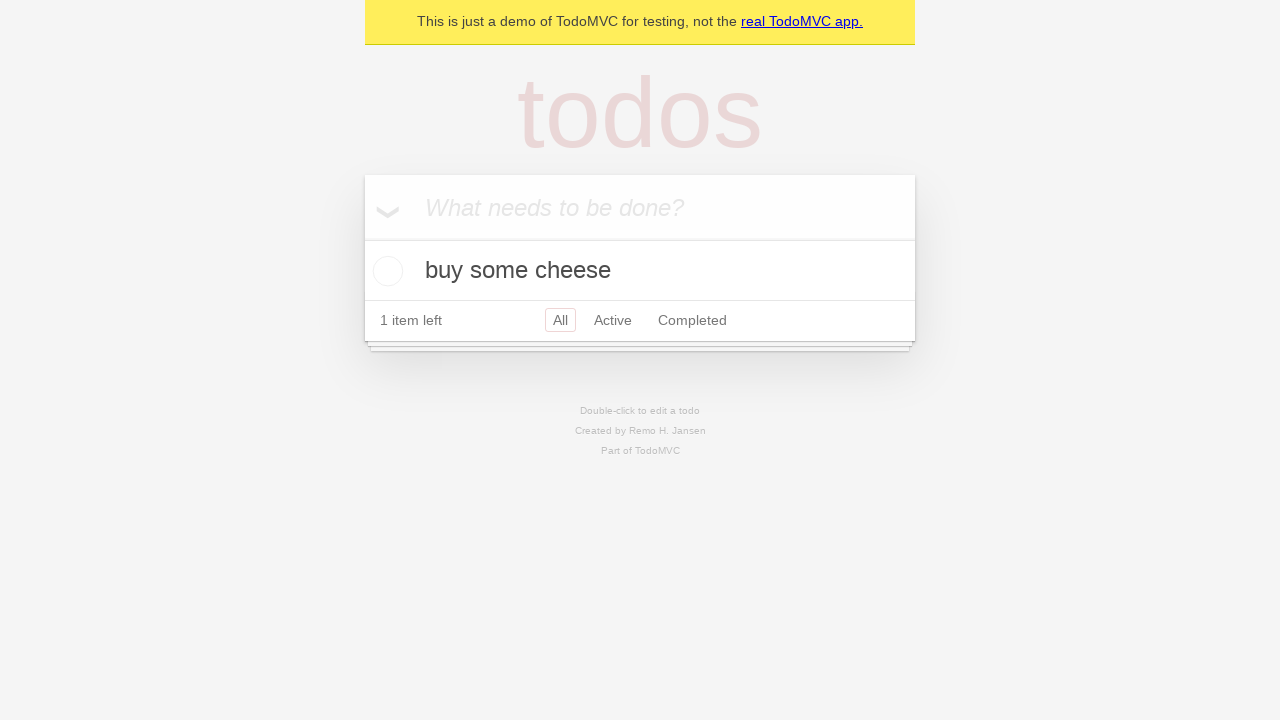

Filled todo input with 'feed the cat' on internal:attr=[placeholder="What needs to be done?"i]
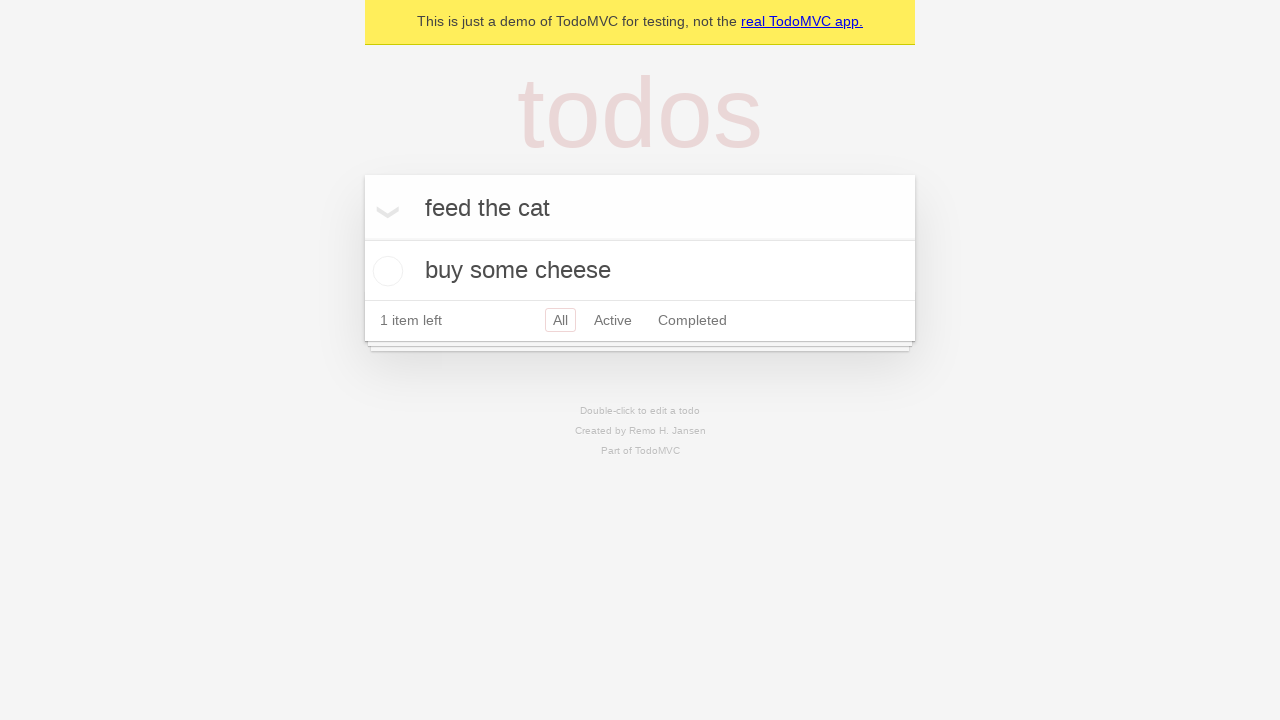

Pressed Enter to add second todo on internal:attr=[placeholder="What needs to be done?"i]
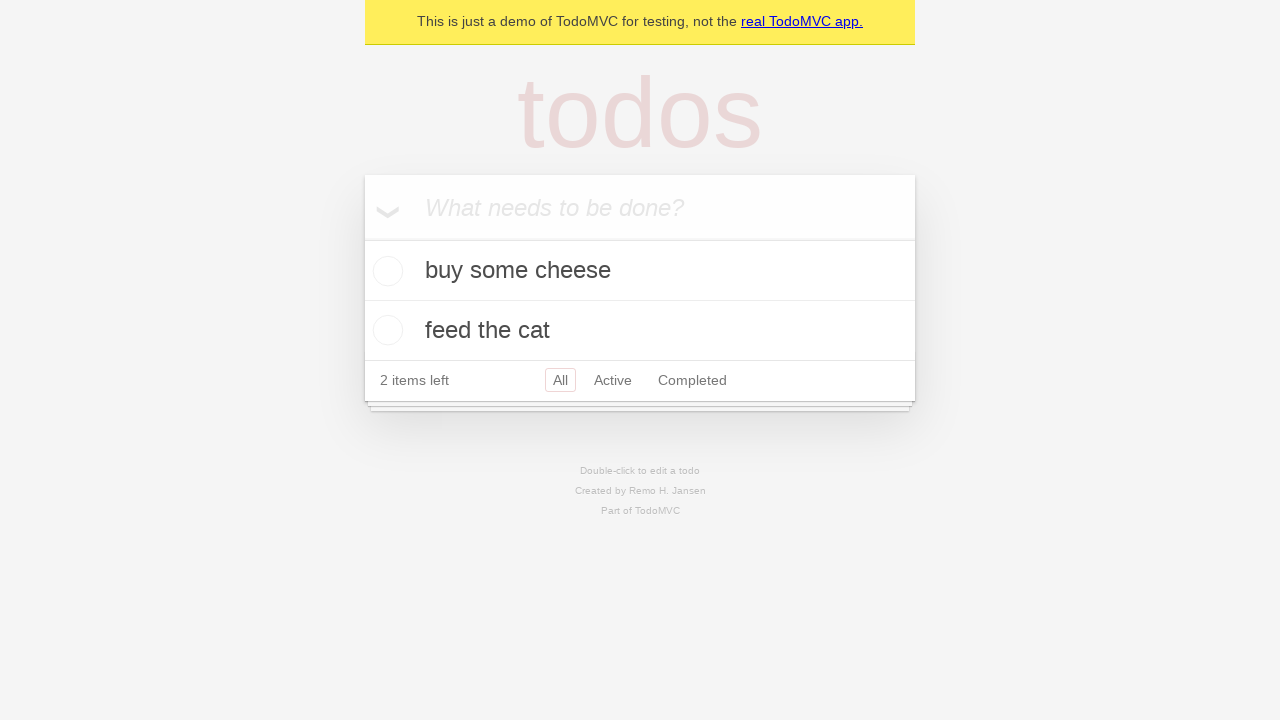

Filled todo input with 'book a doctors appointment' on internal:attr=[placeholder="What needs to be done?"i]
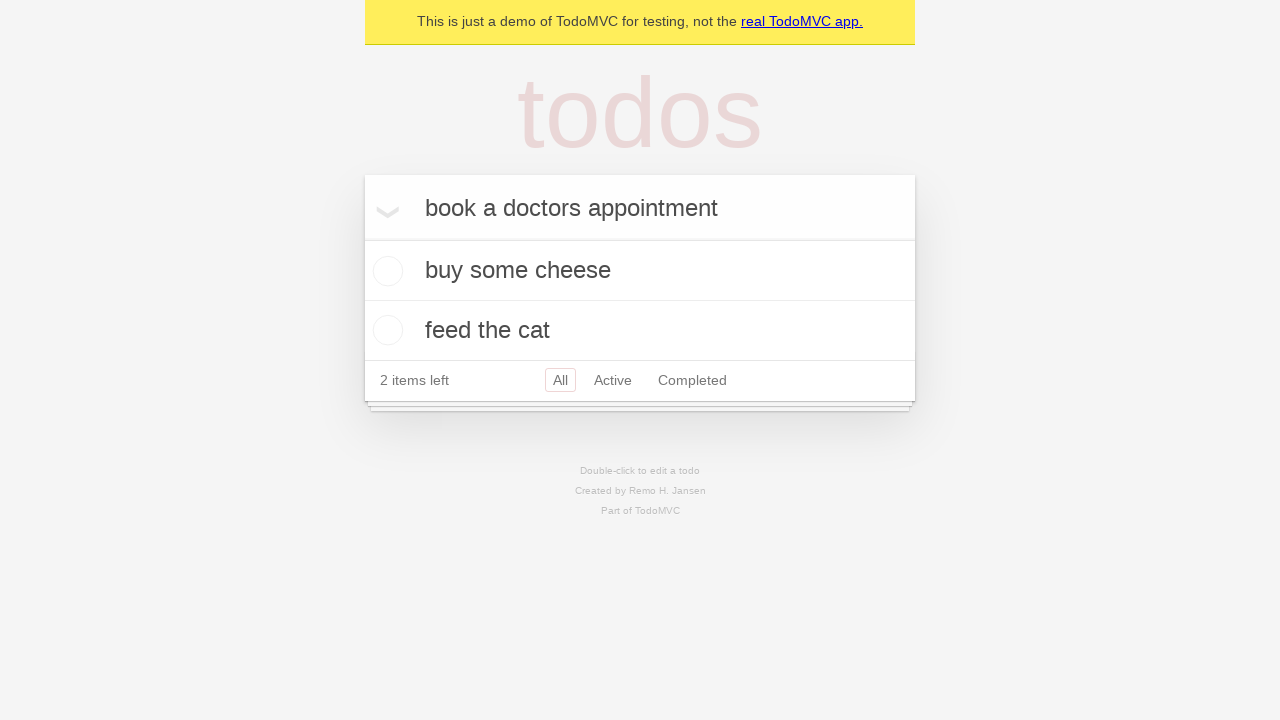

Pressed Enter to add third todo on internal:attr=[placeholder="What needs to be done?"i]
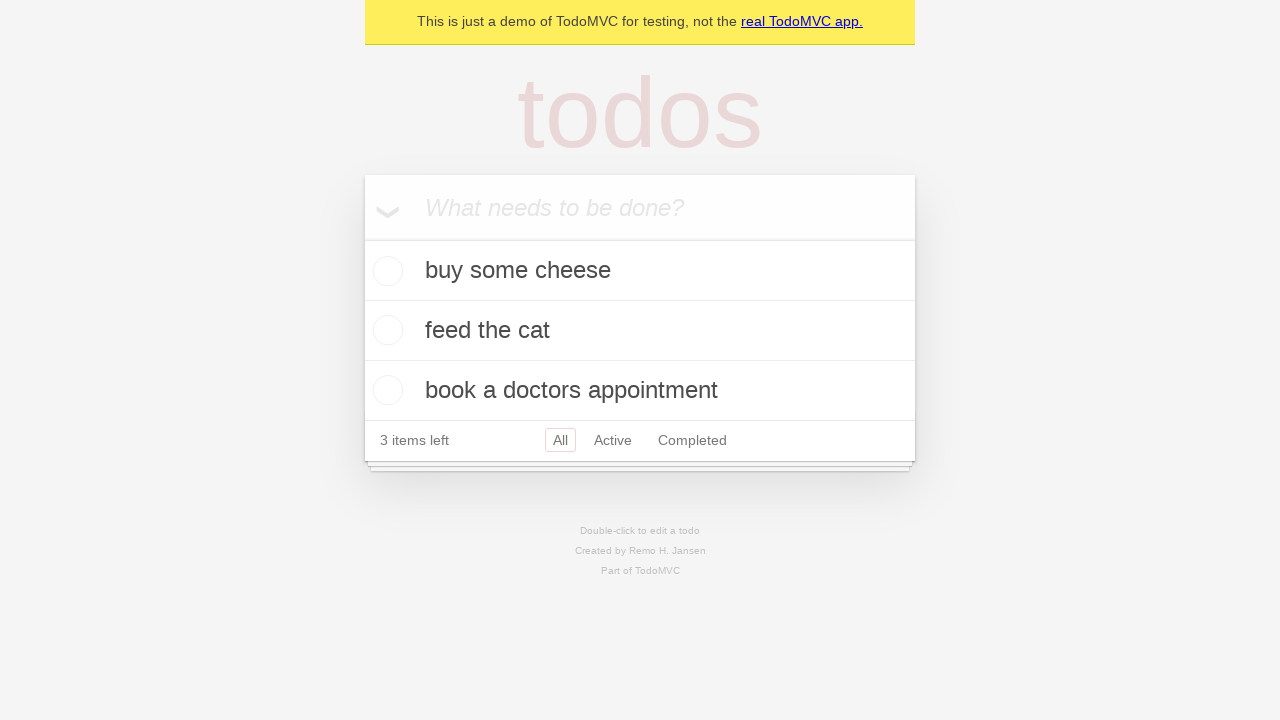

Checked 'Mark all as complete' toggle to complete all todos at (362, 238) on internal:label="Mark all as complete"i
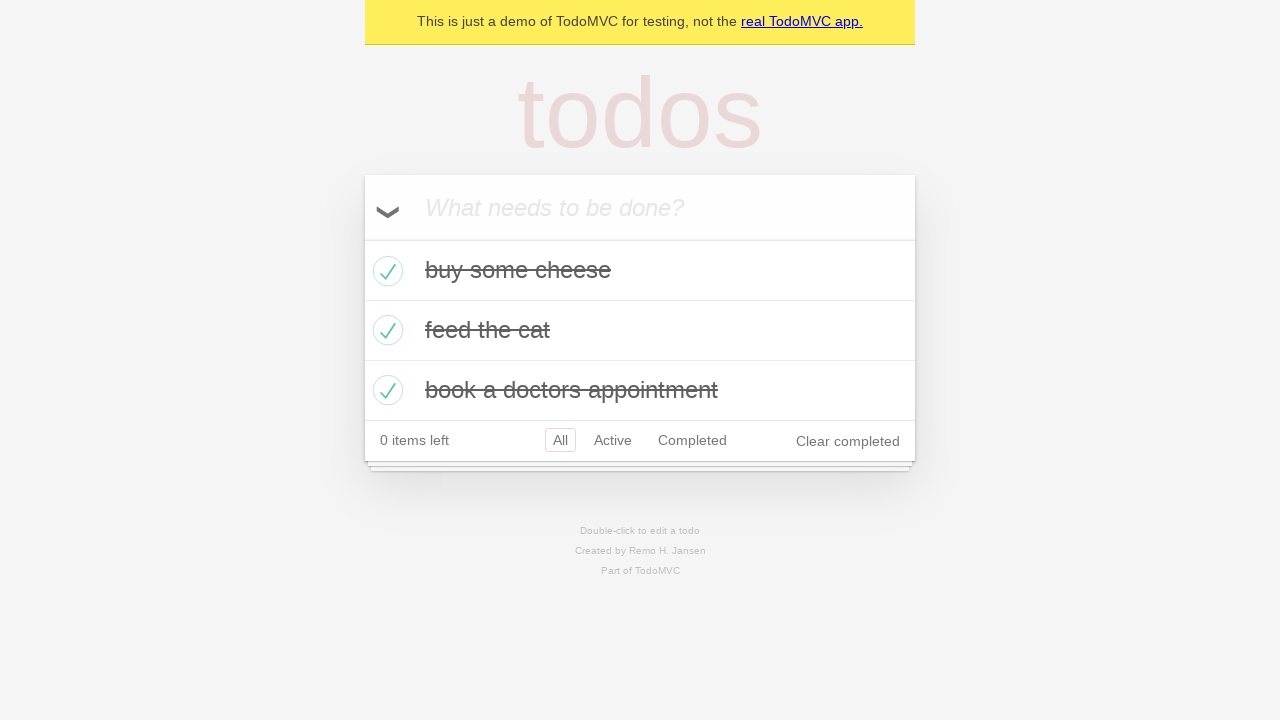

Unchecked 'Mark all as complete' toggle to clear all completed state at (362, 238) on internal:label="Mark all as complete"i
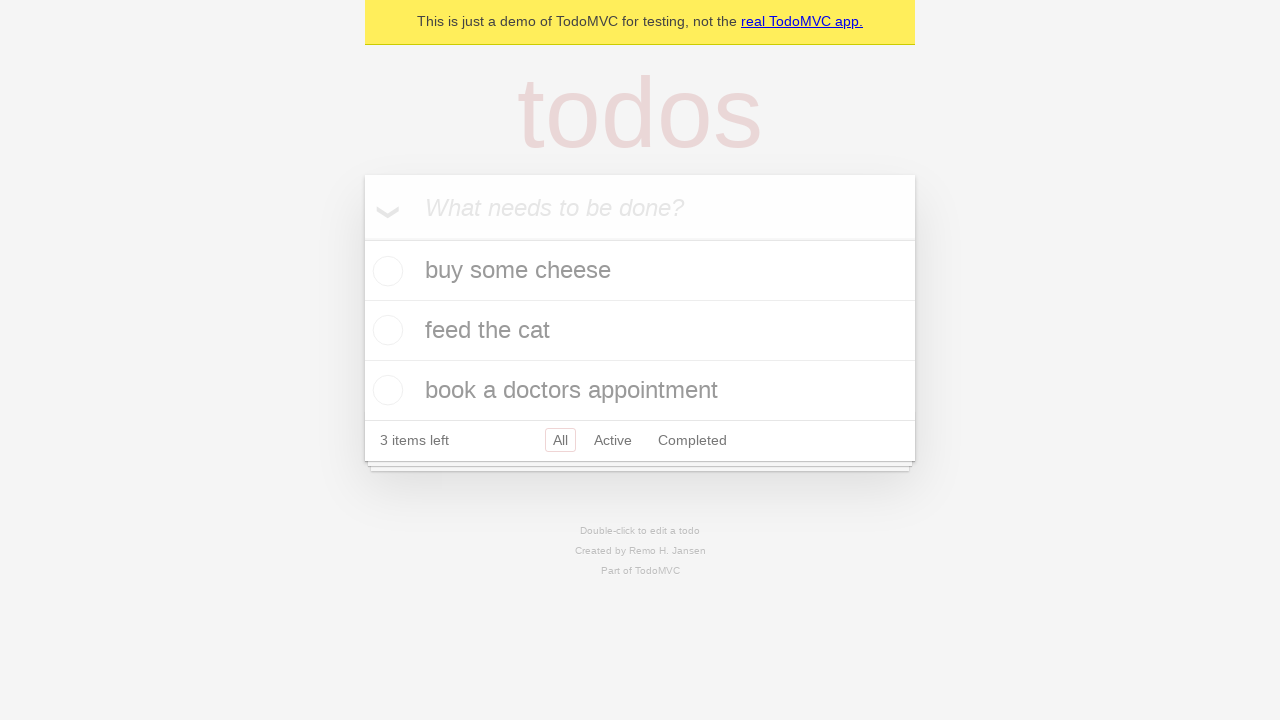

Verified todo items are visible after clearing complete state
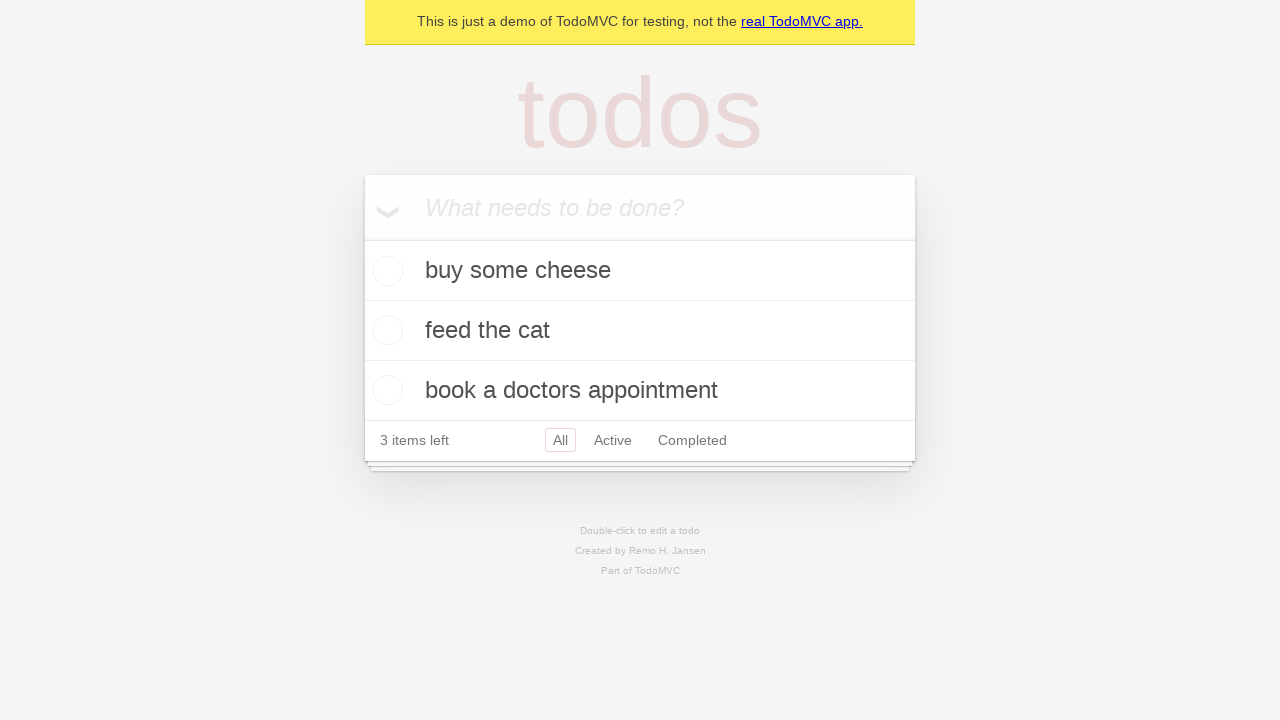

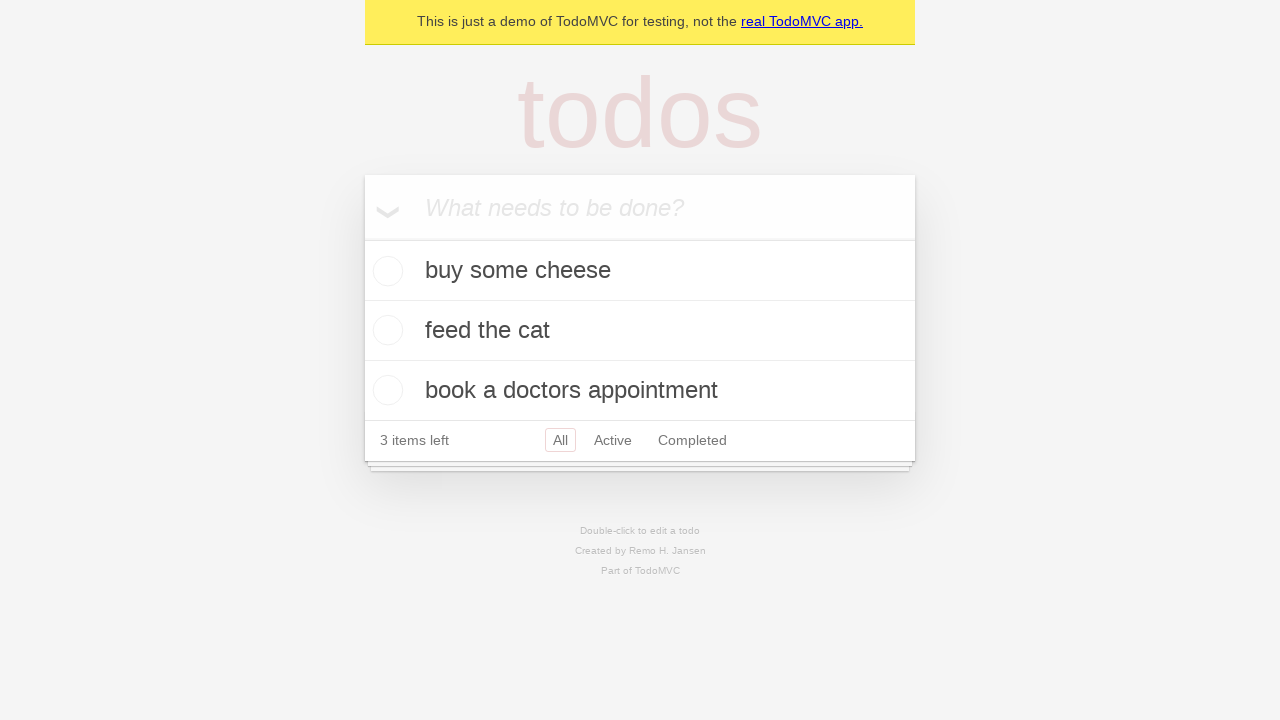